Tests right-click context menu functionality by right-clicking on a button element

Starting URL: https://swisnl.github.io/jQuery-contextMenu/demo.html

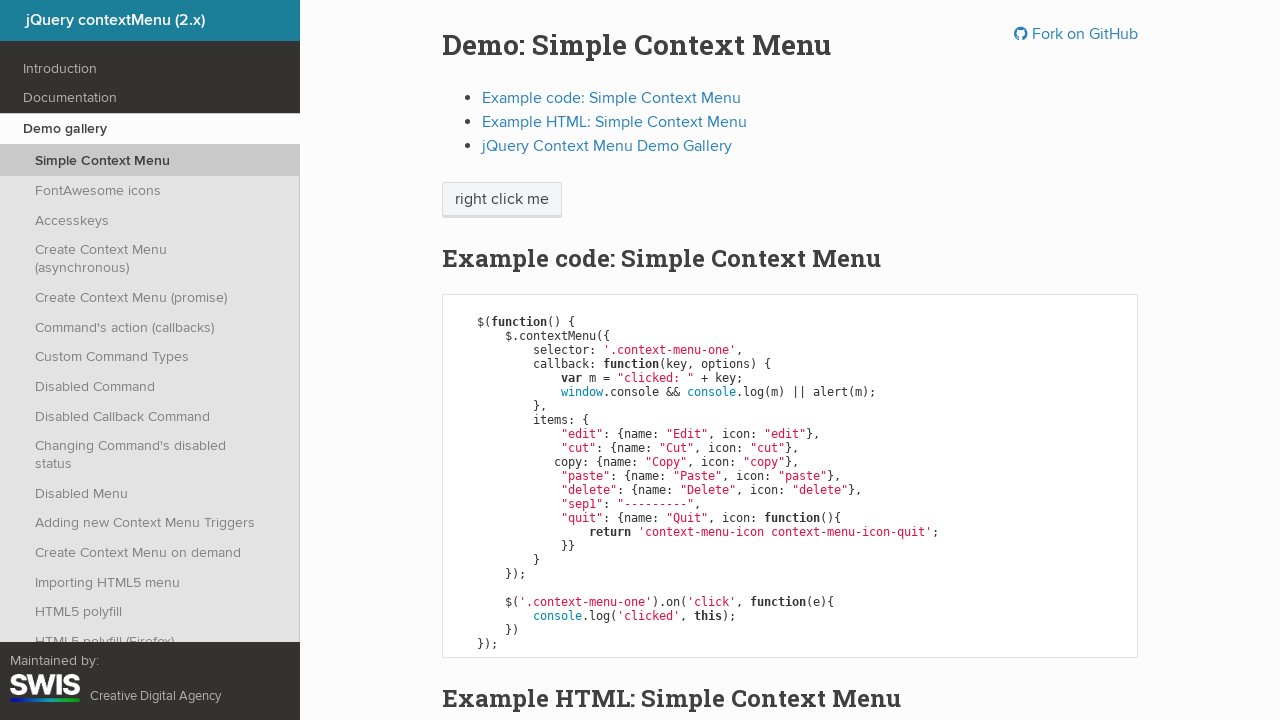

Right-clicked on the context menu button to open context menu at (502, 200) on xpath=//span[@class="context-menu-one btn btn-neutral"]
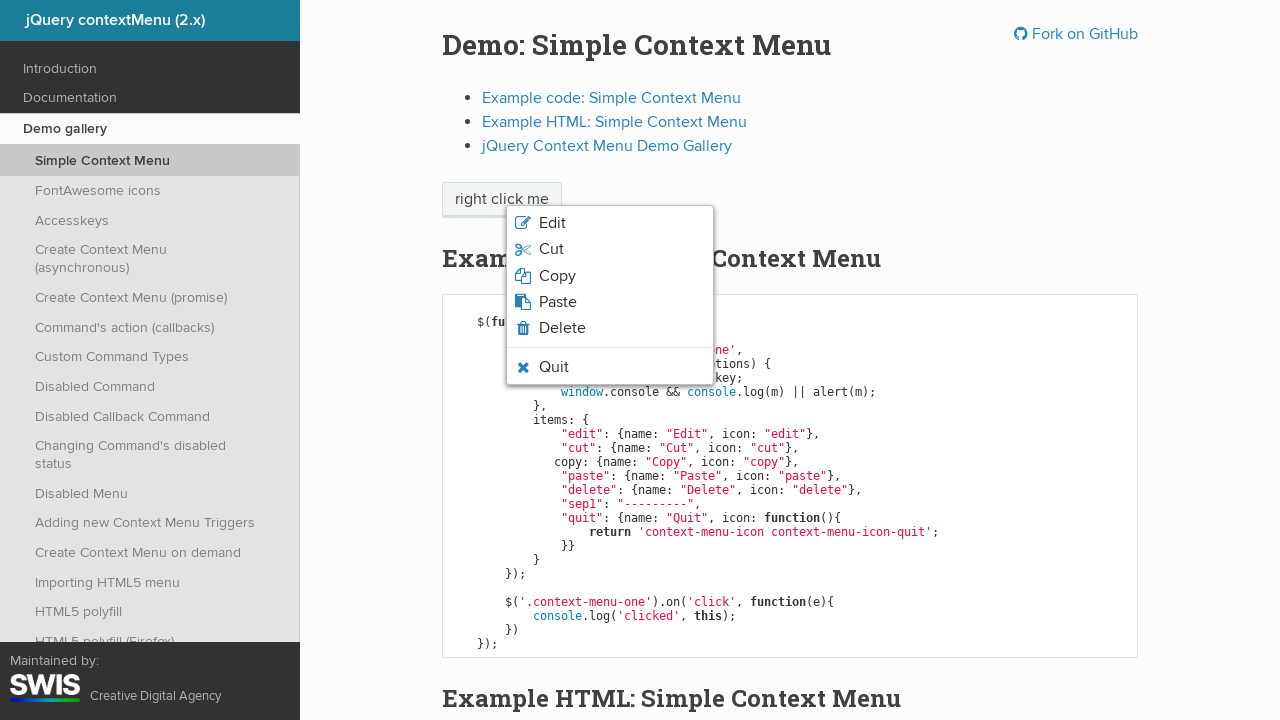

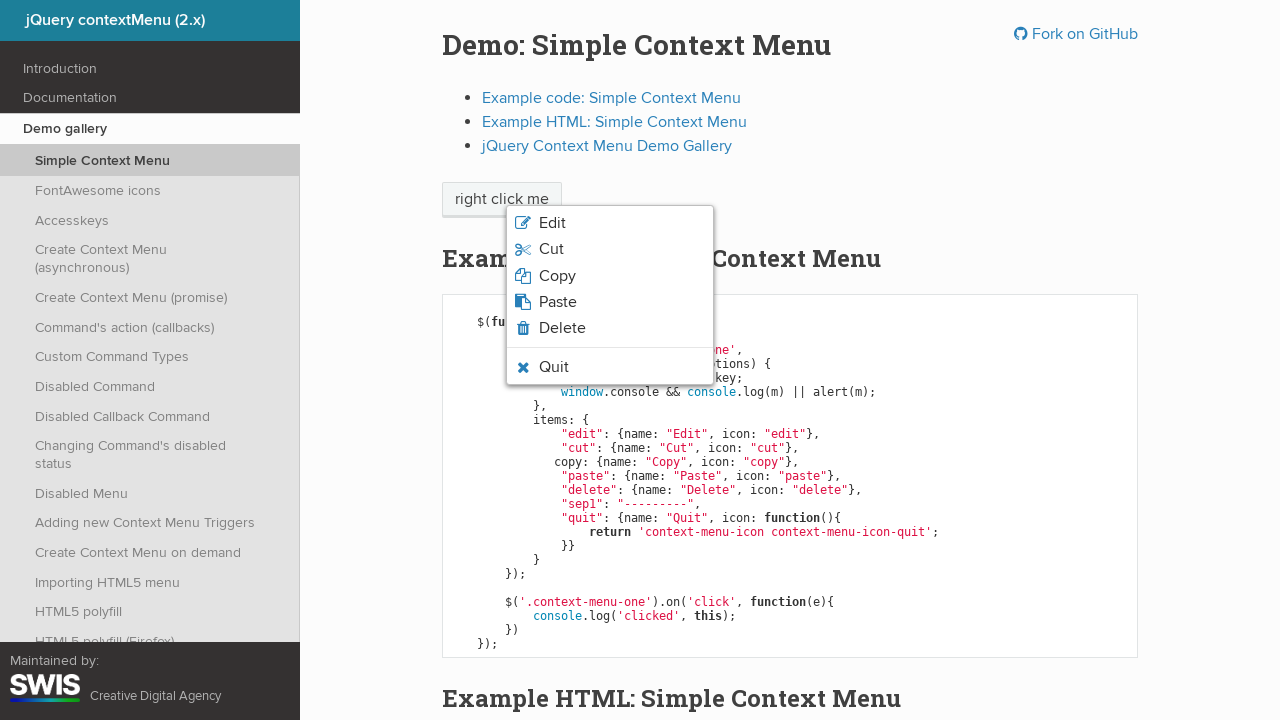